Tests search functionality on Python.org by searching for "pycon" and then navigating to the Jobs page via a link in the results

Starting URL: https://www.python.org

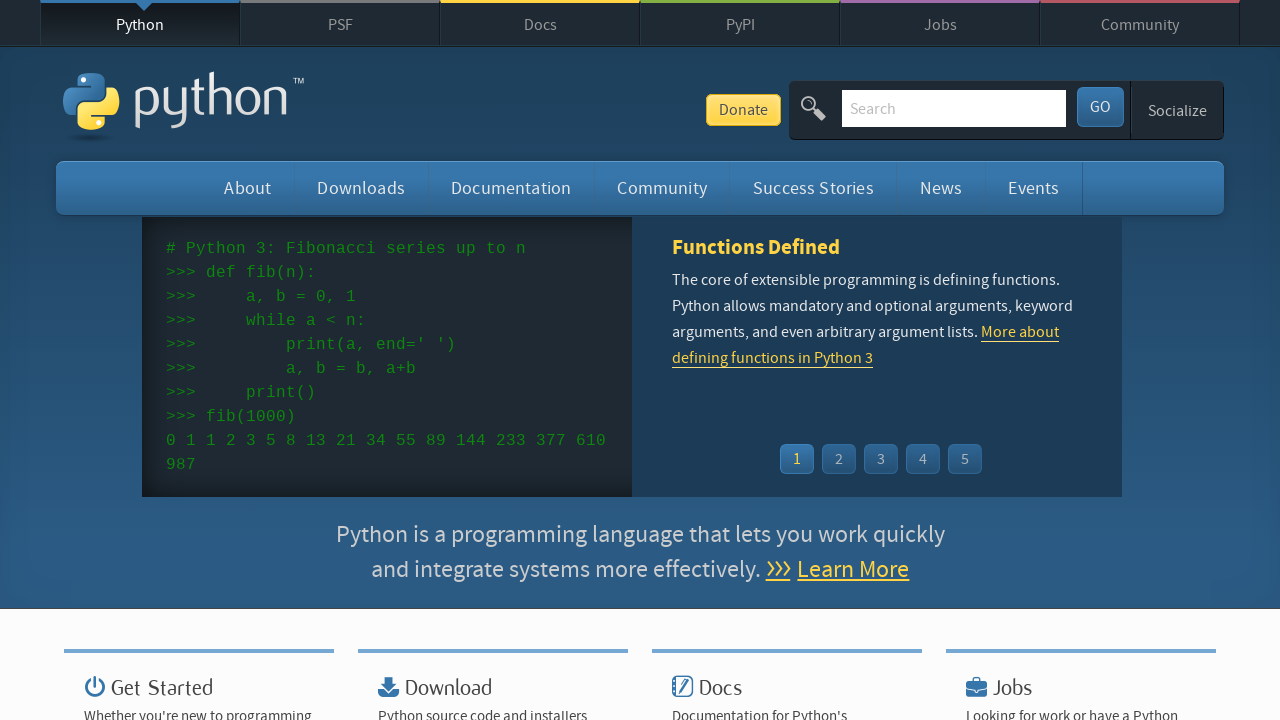

Verified page title contains 'Welcome'
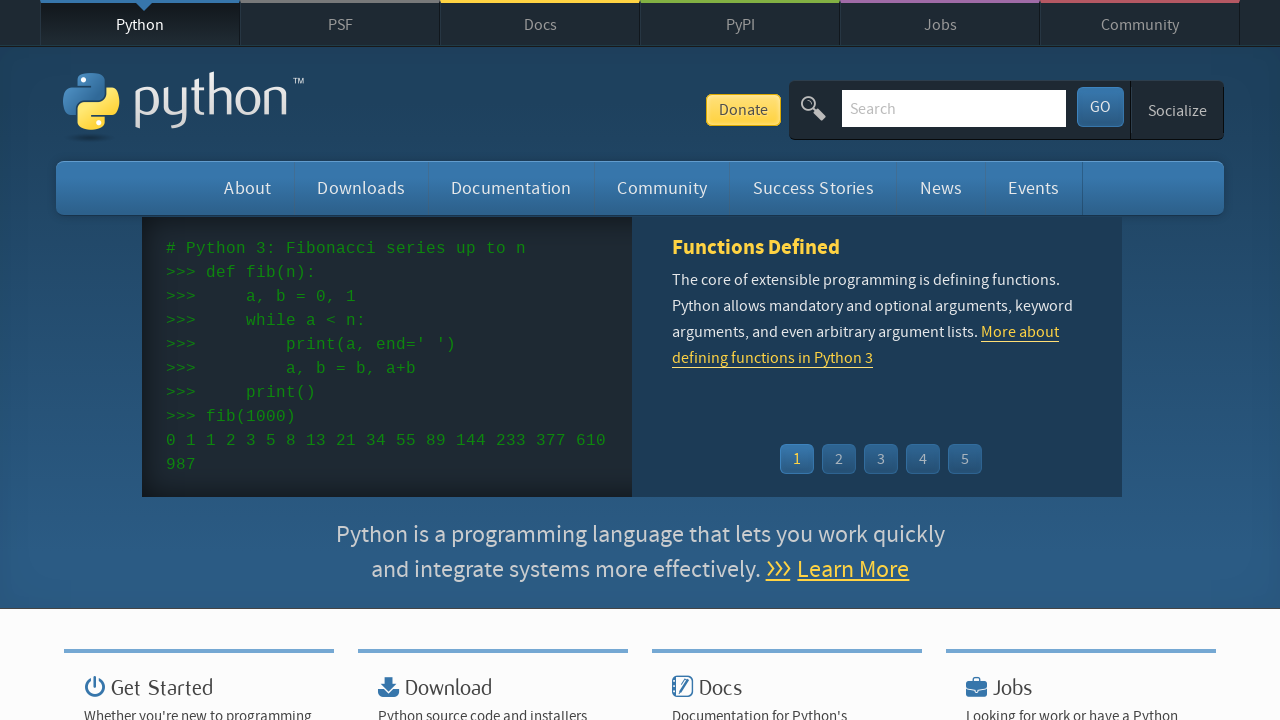

Filled search box with 'pycon' on input[name='q']
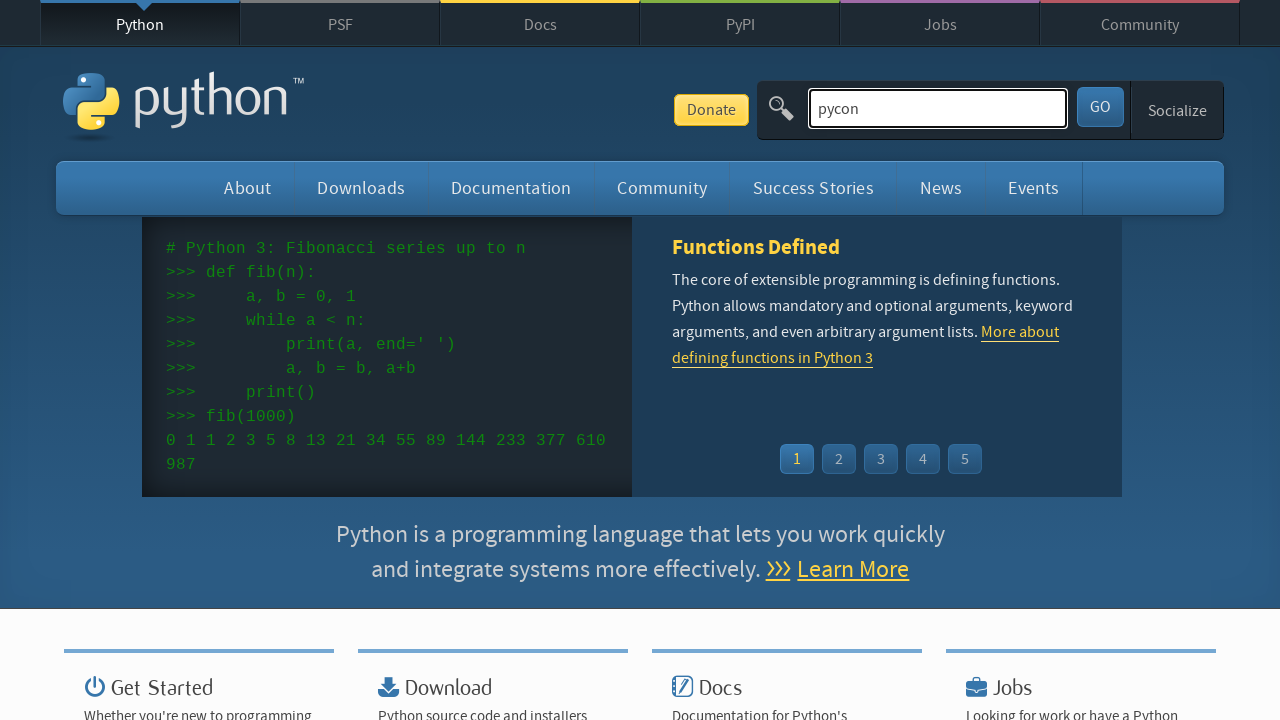

Pressed Enter to submit search for 'pycon' on input[name='q']
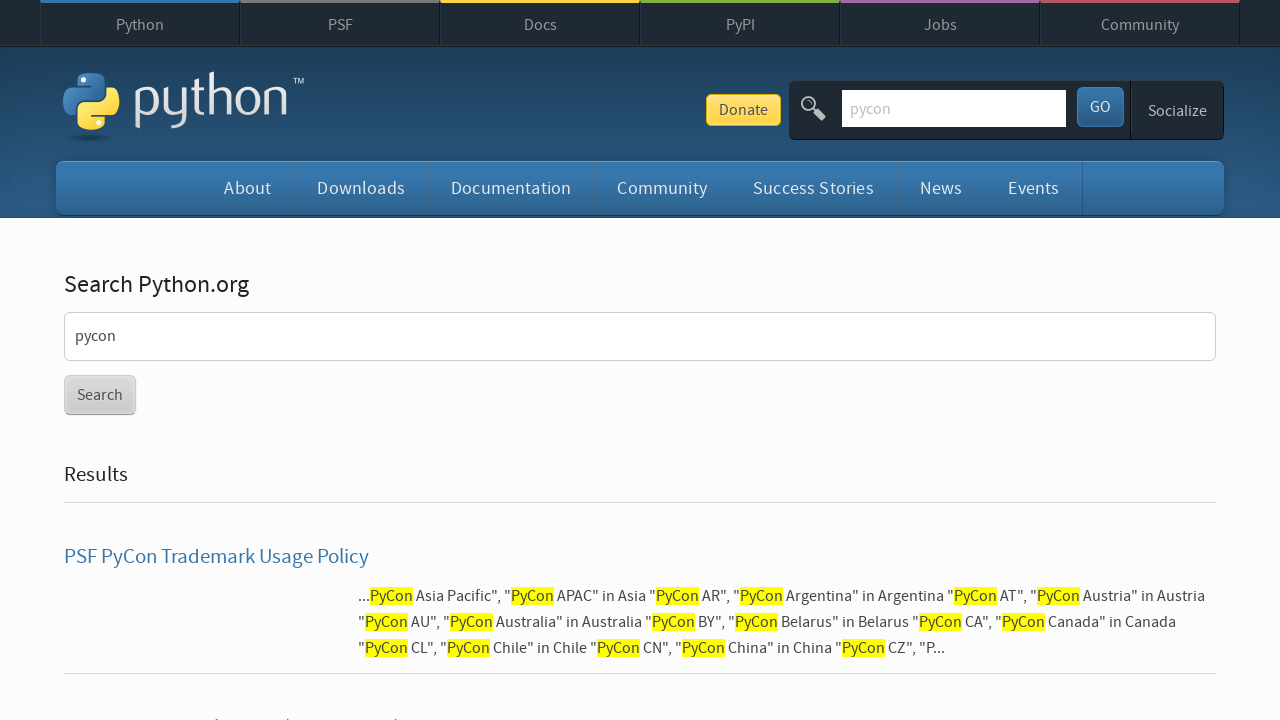

Clicked on Jobs link in search results at (940, 24) on a[href='/jobs/']
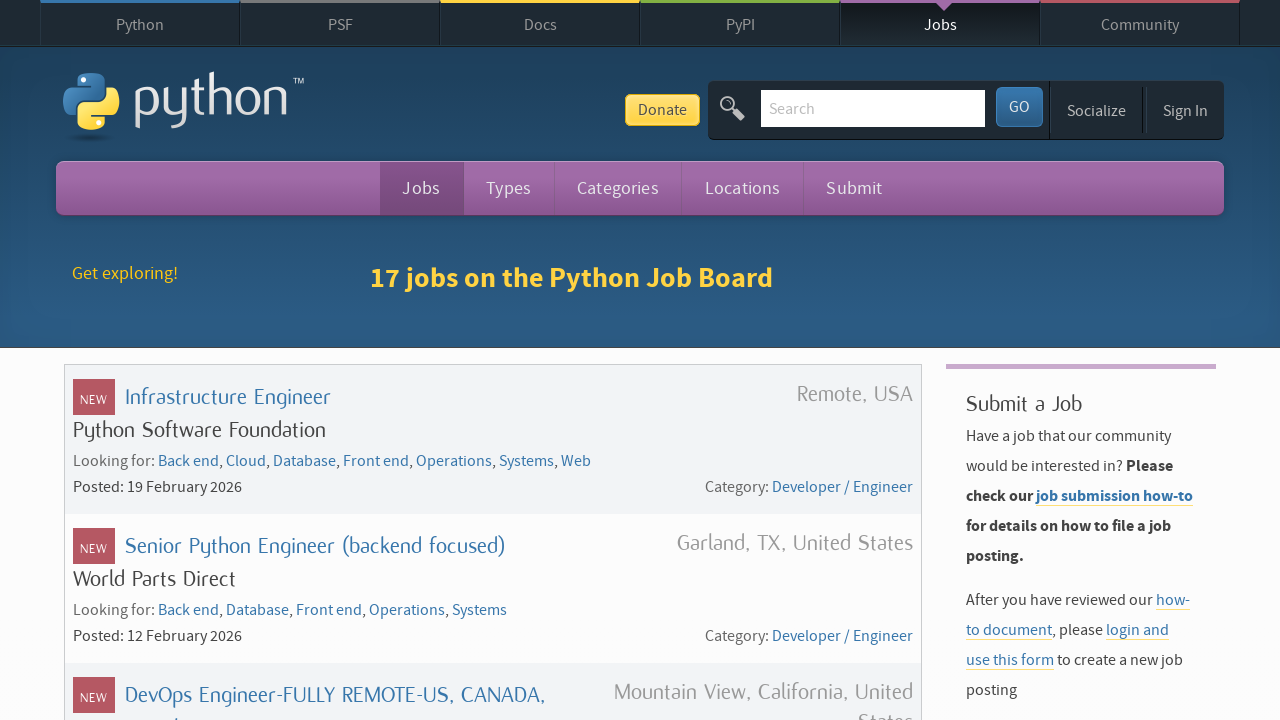

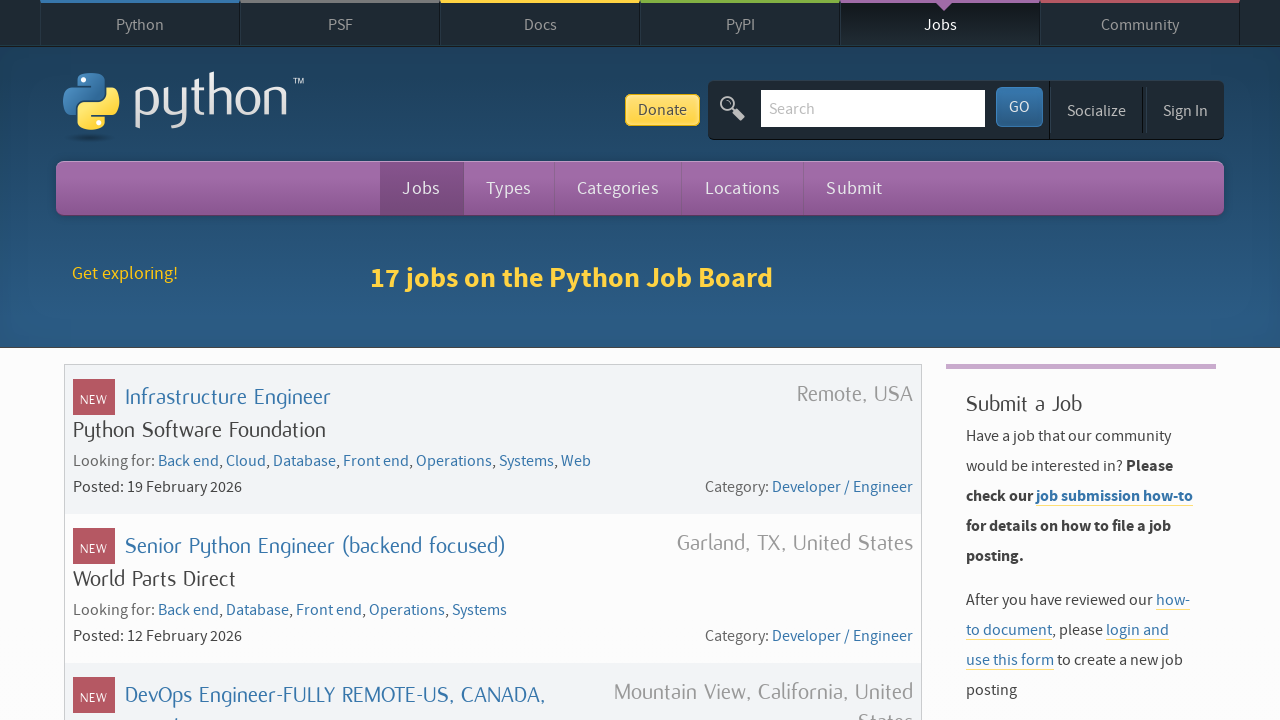